Navigates to the Rahul Shetty Academy Selenium Practice page to verify the page loads successfully

Starting URL: https://rahulshettyacademy.com/seleniumPractise/#/

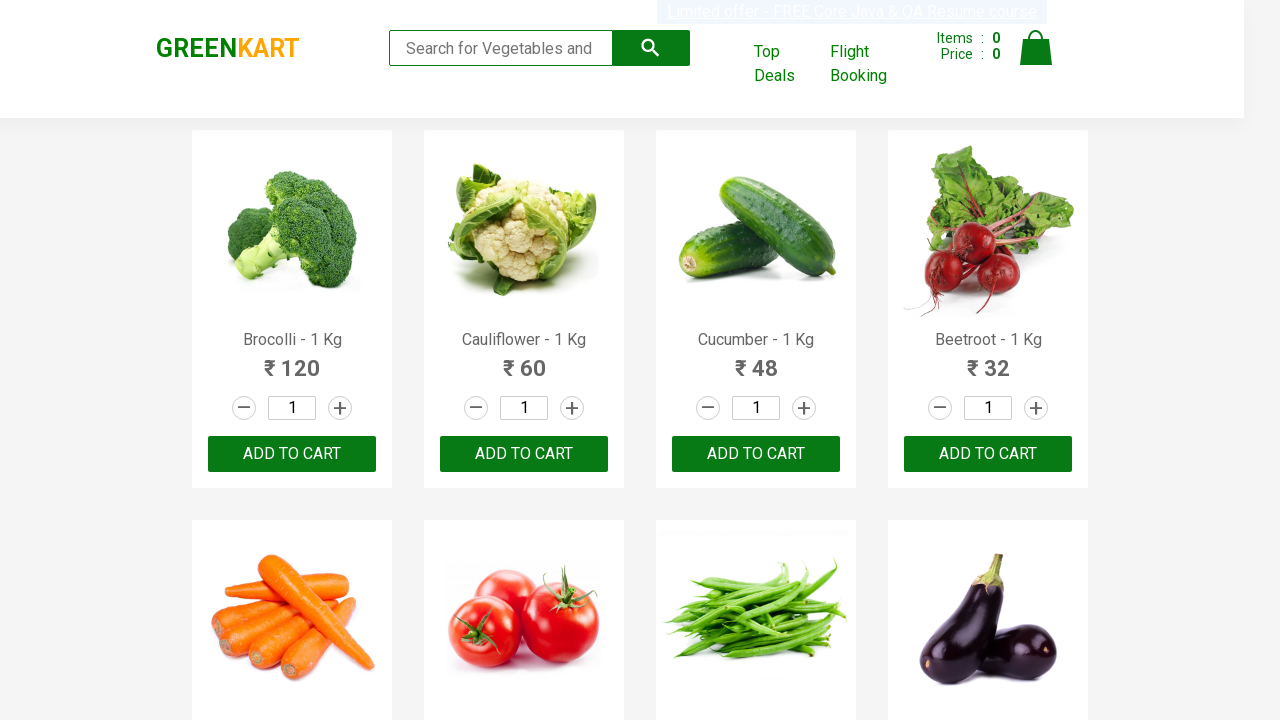

Waited for page to fully load with networkidle state
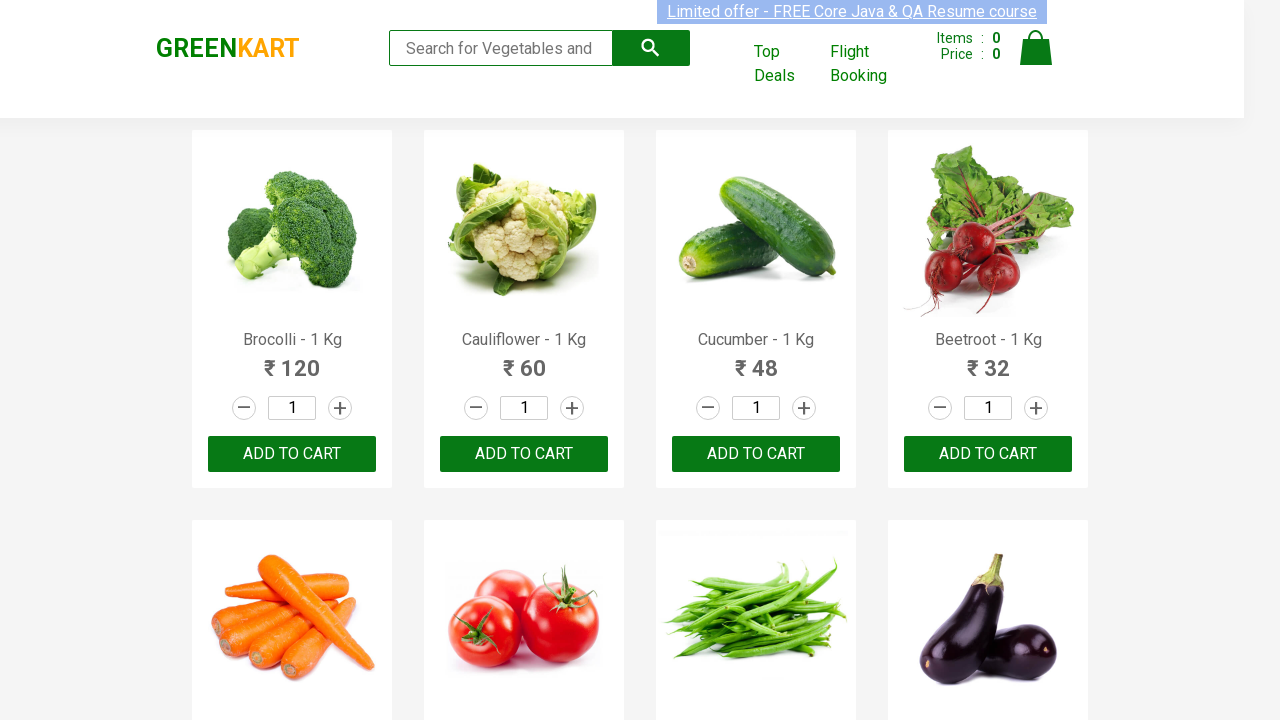

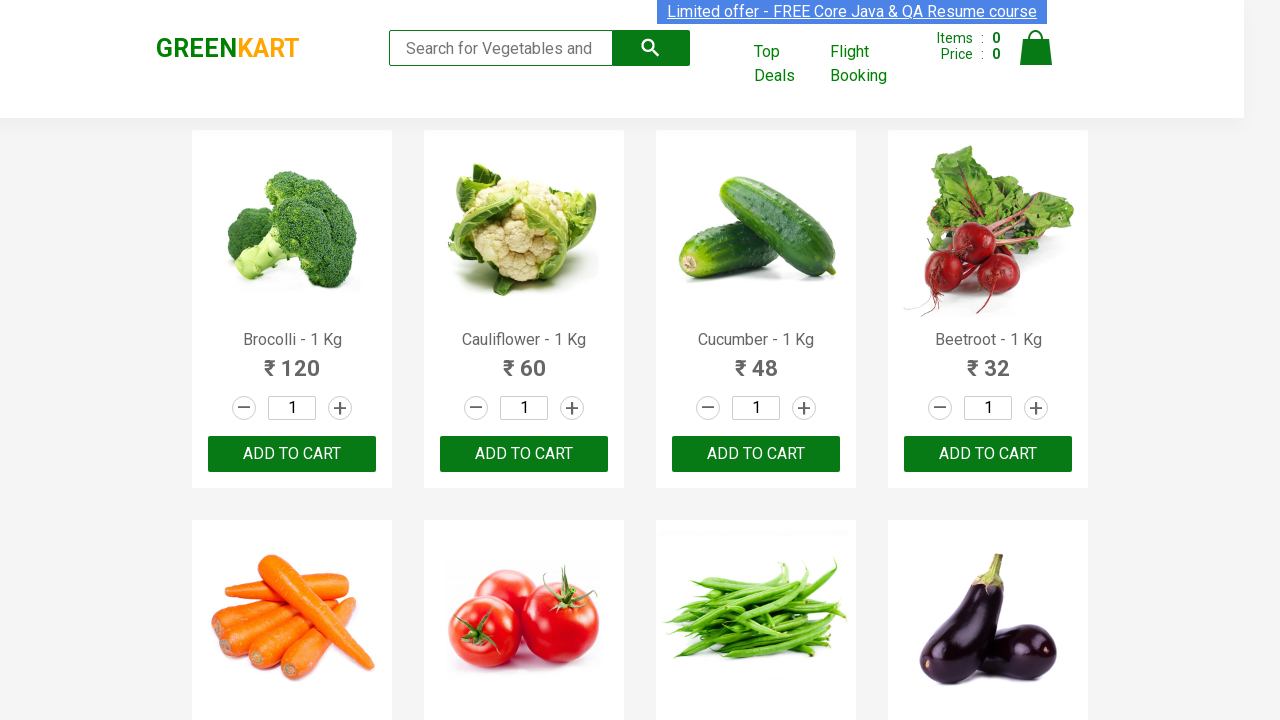